Tests form interactions by selecting a radio button and checkbox, verifying their states

Starting URL: https://formy-project.herokuapp.com/form

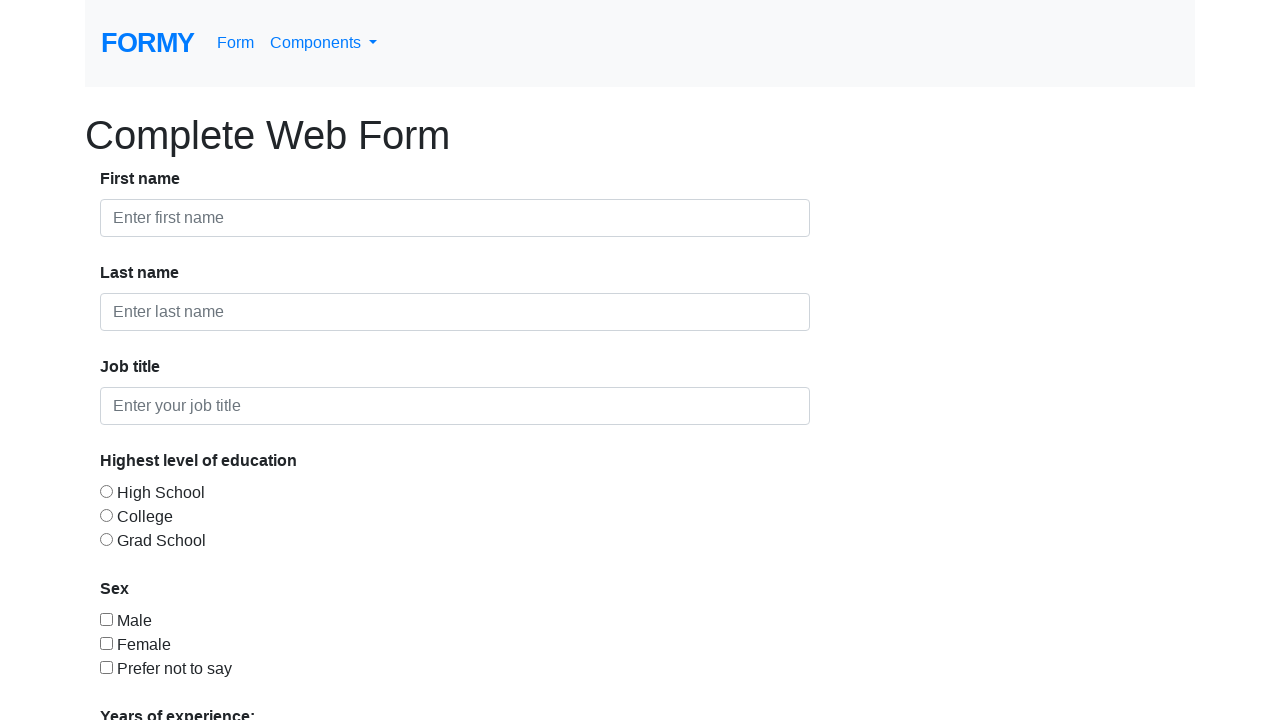

Clicked radio button option 2 at (106, 515) on #radio-button-2
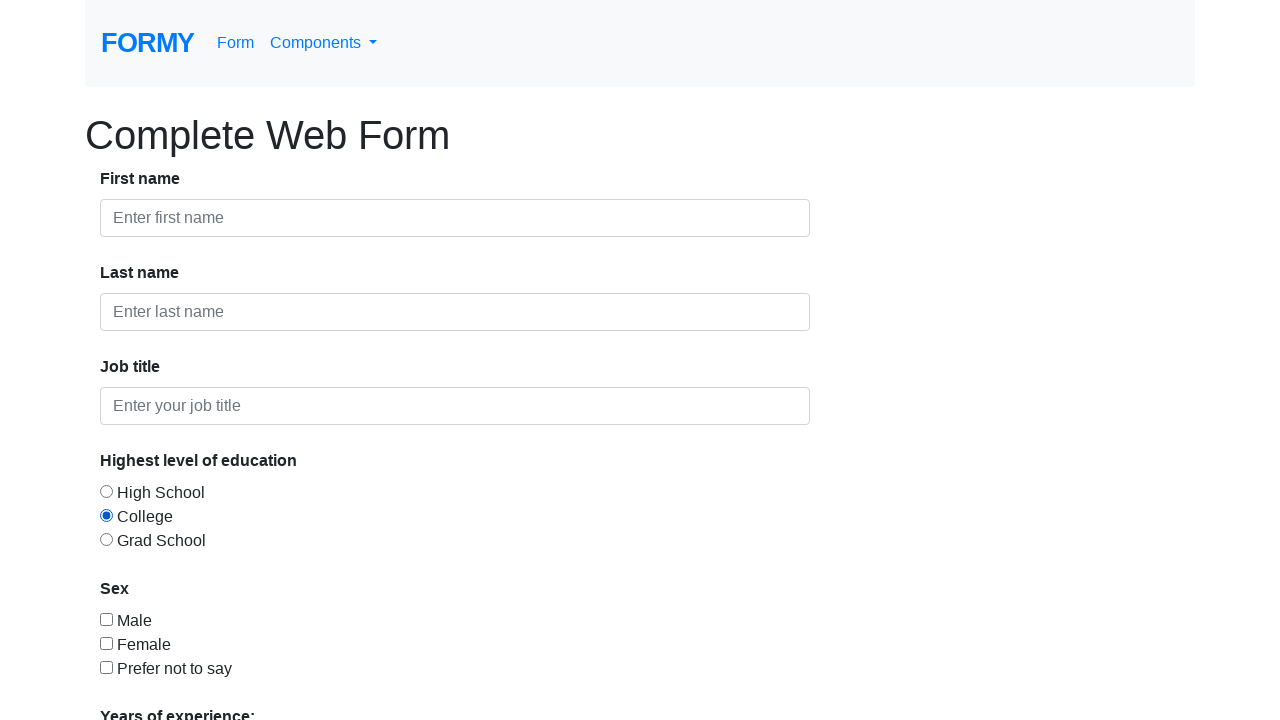

Clicked checkbox option 3 at (106, 667) on #checkbox-3
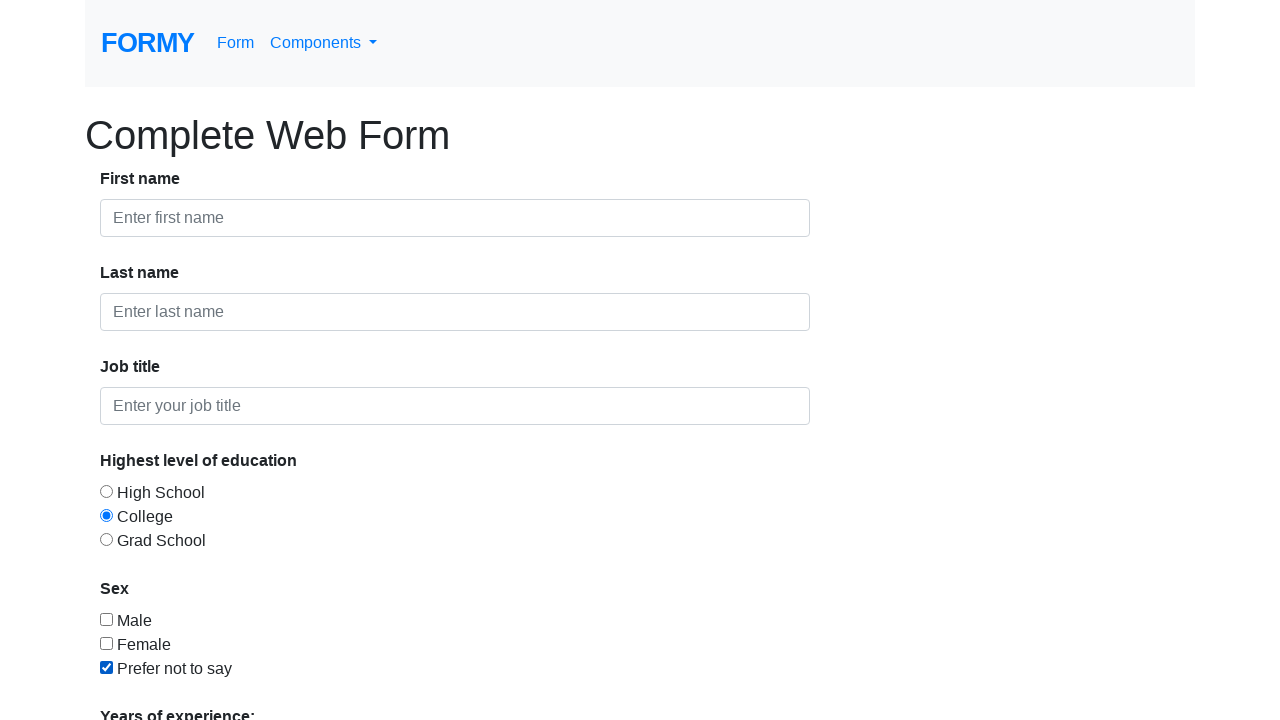

Verified 'Complete' heading is displayed
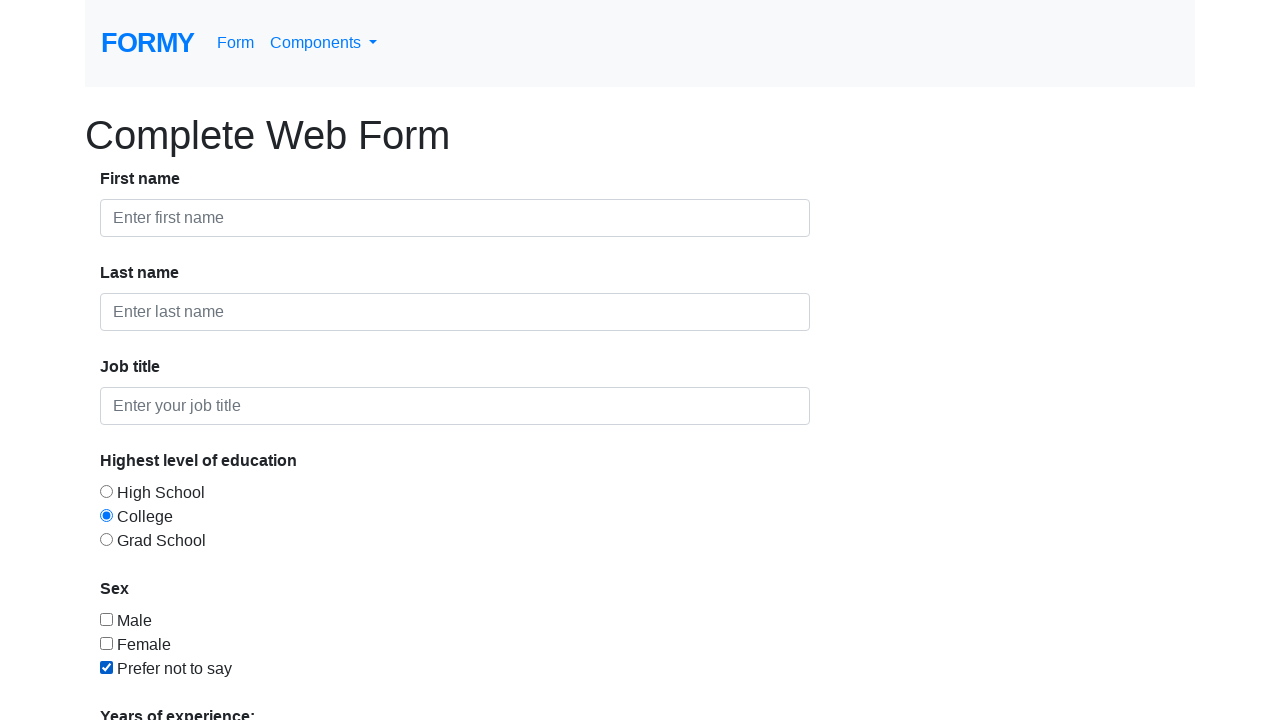

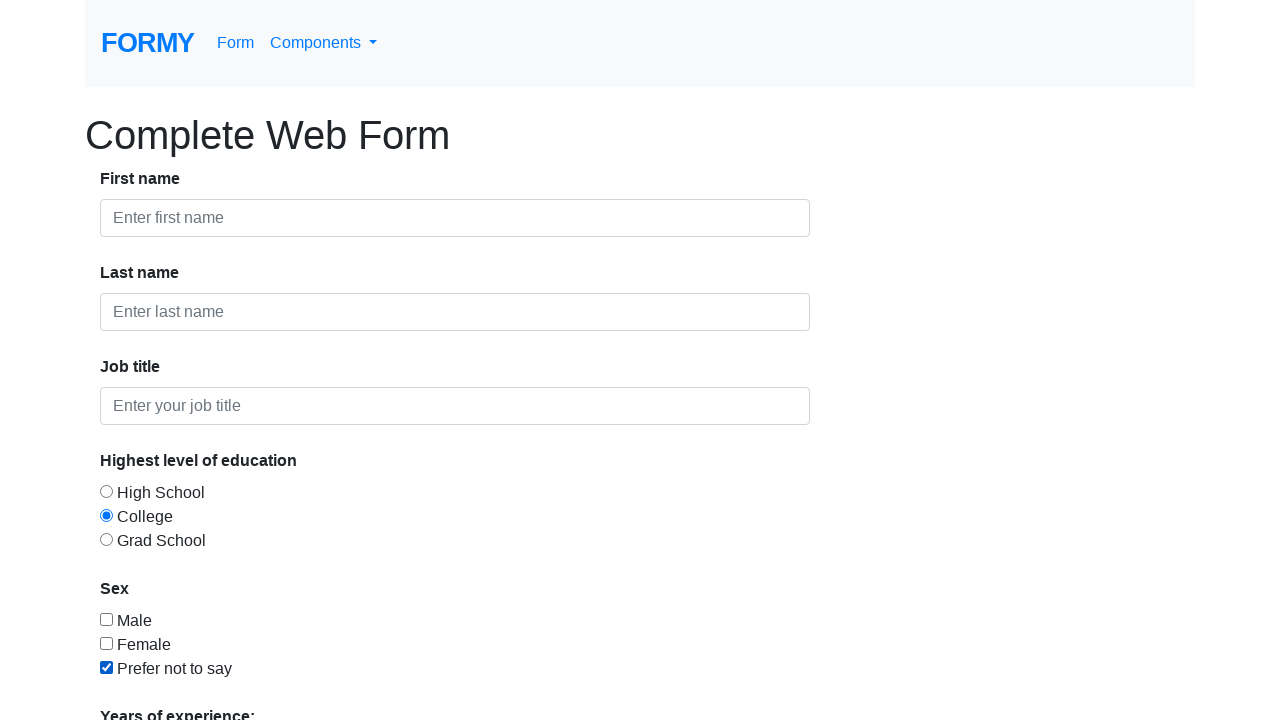